Selects an option from a dropdown menu on the sample testing page

Starting URL: http://artoftesting.com/sampleSiteForSelenium.html

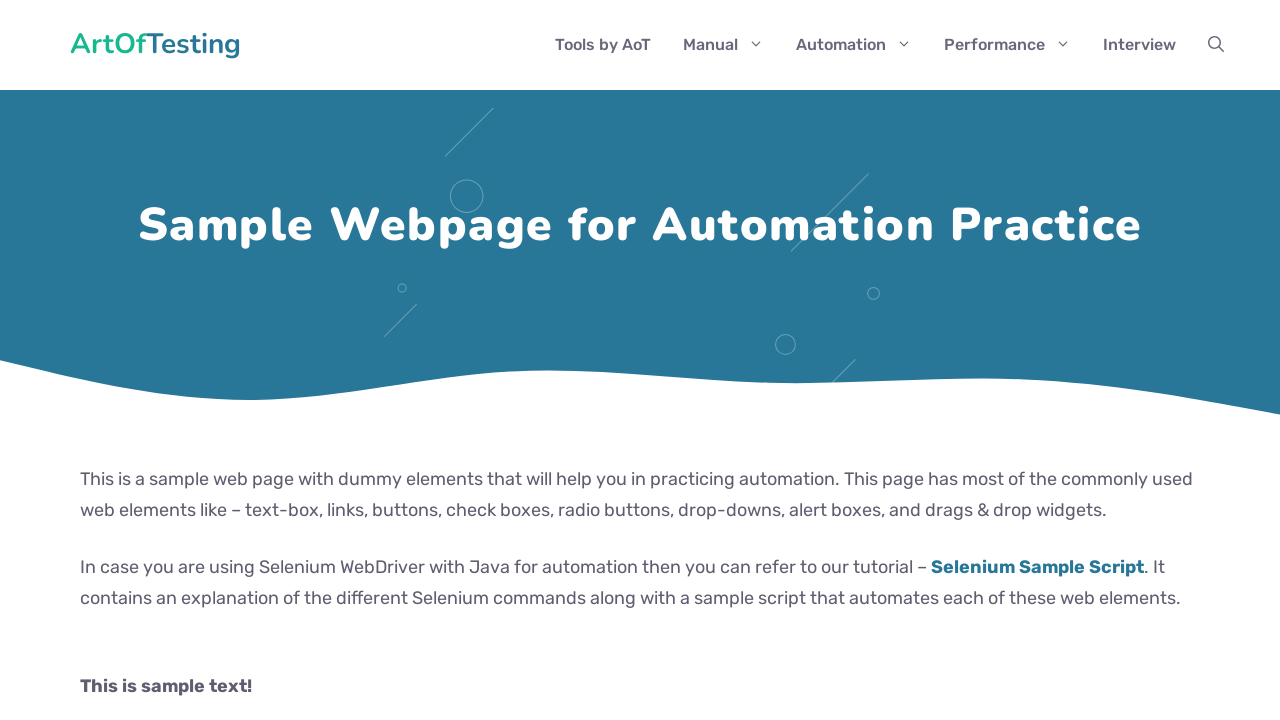

Scrolled to dropdown element
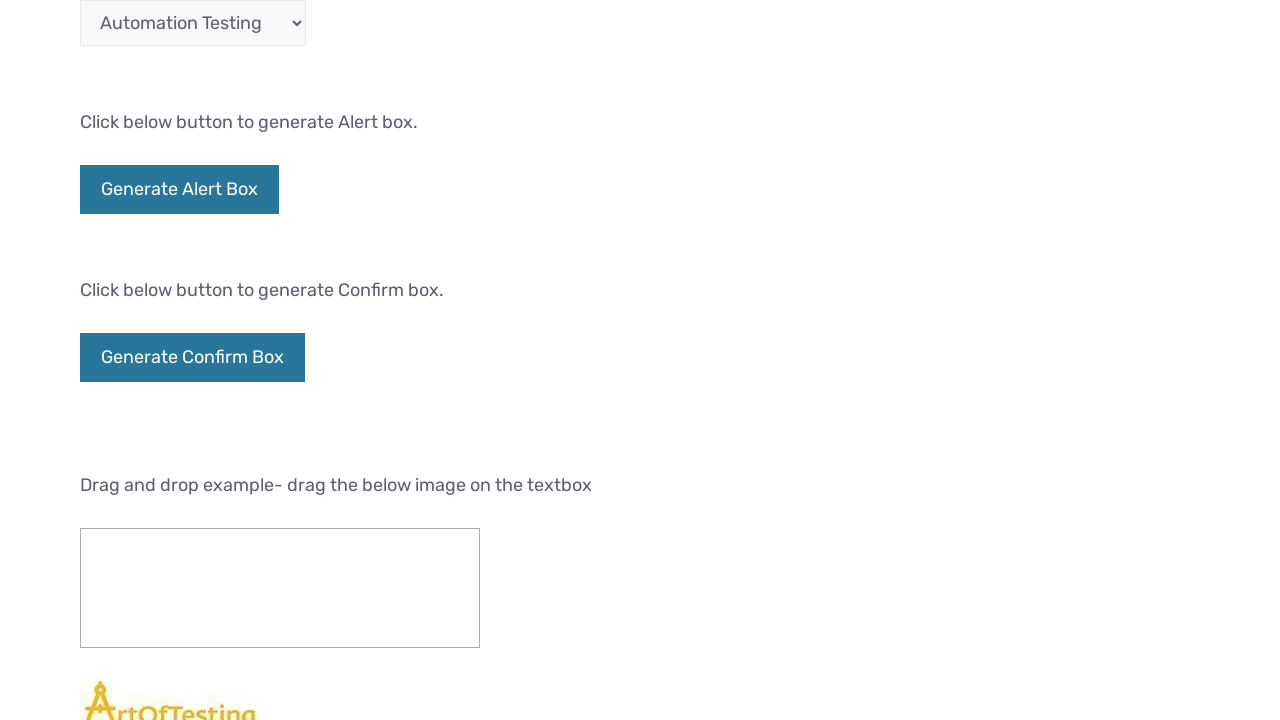

Selected third option from dropdown menu on #testingDropdown
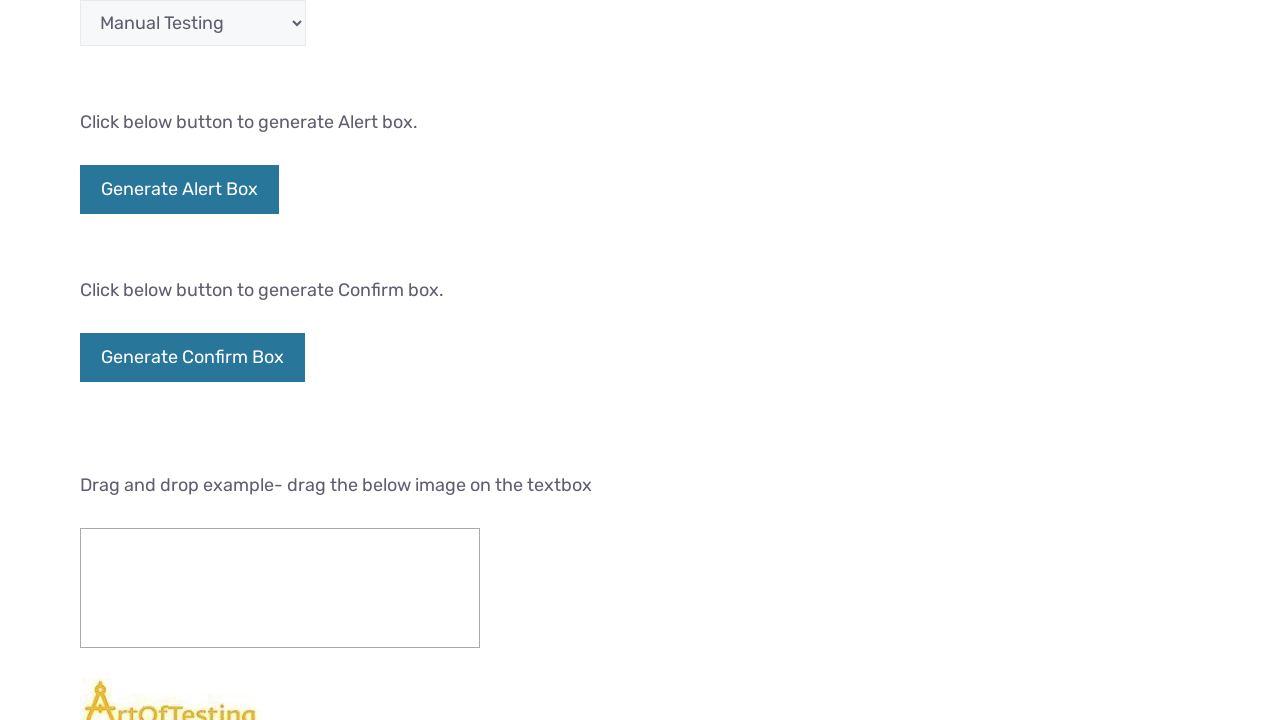

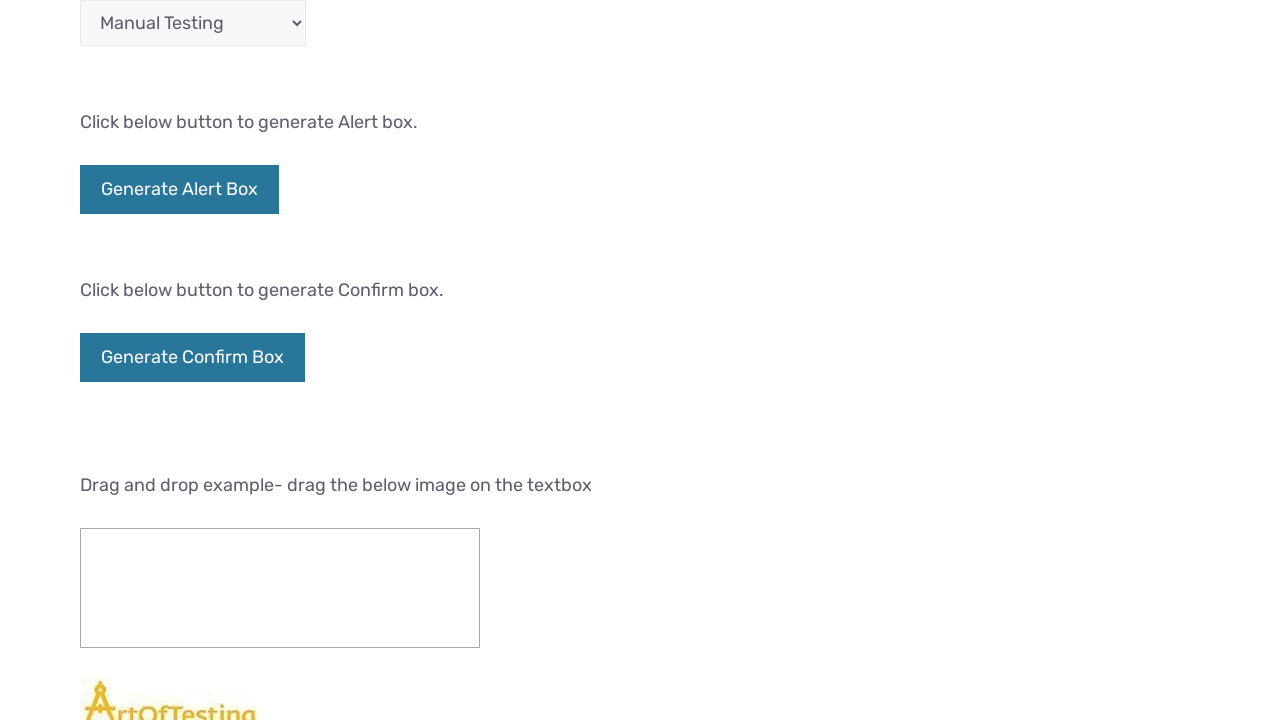